Tests that edits are saved when the input loses focus (blur event).

Starting URL: https://demo.playwright.dev/todomvc

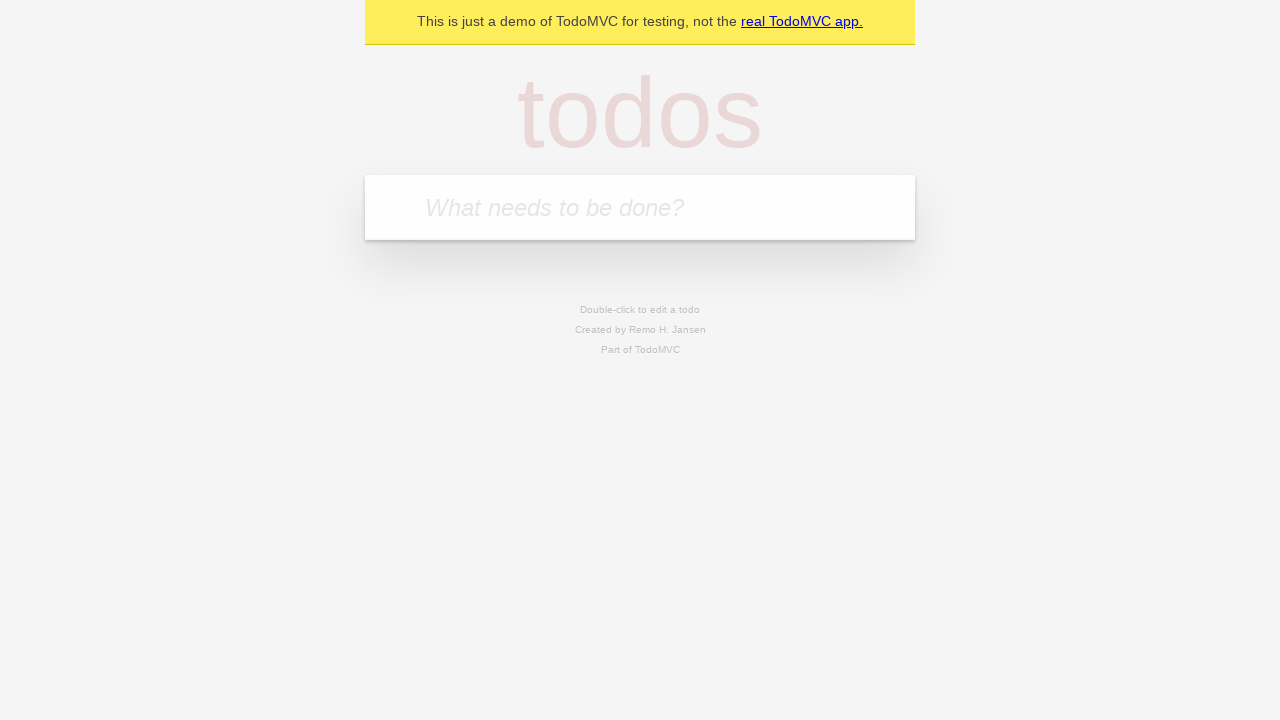

Filled input with first todo 'buy some cheese' on internal:attr=[placeholder="What needs to be done?"i]
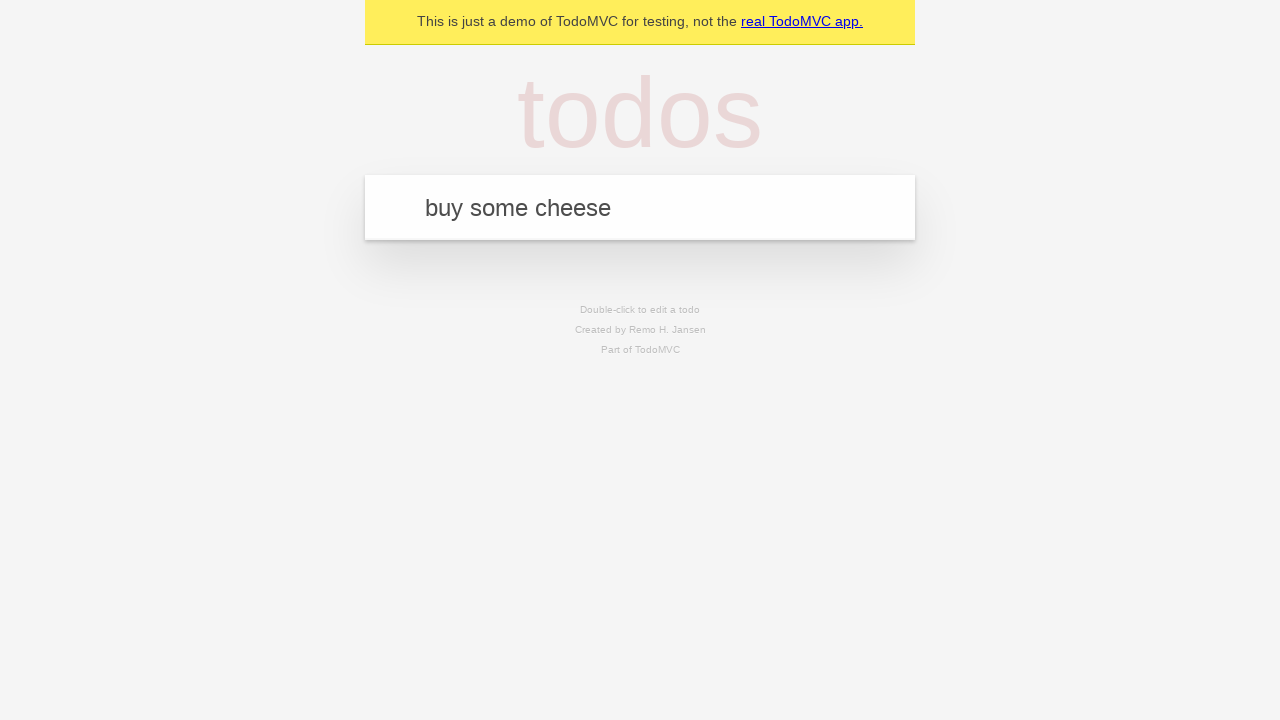

Pressed Enter to create first todo on internal:attr=[placeholder="What needs to be done?"i]
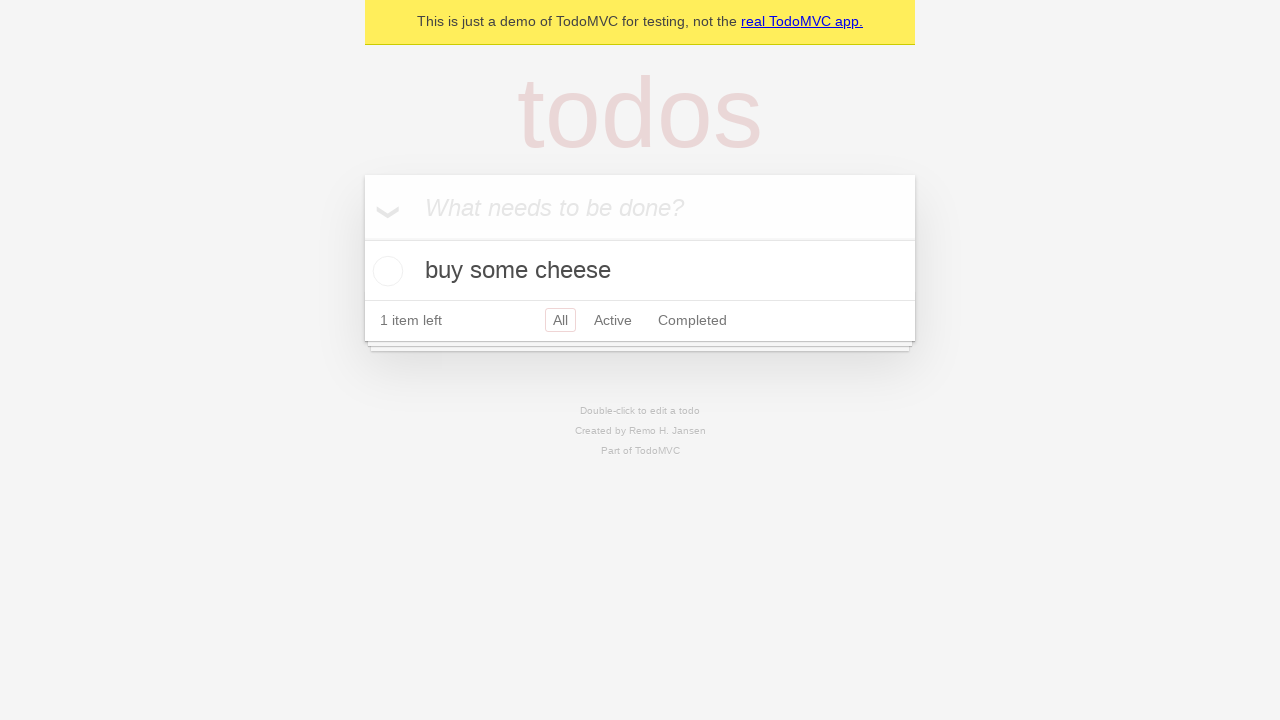

Filled input with second todo 'feed the cat' on internal:attr=[placeholder="What needs to be done?"i]
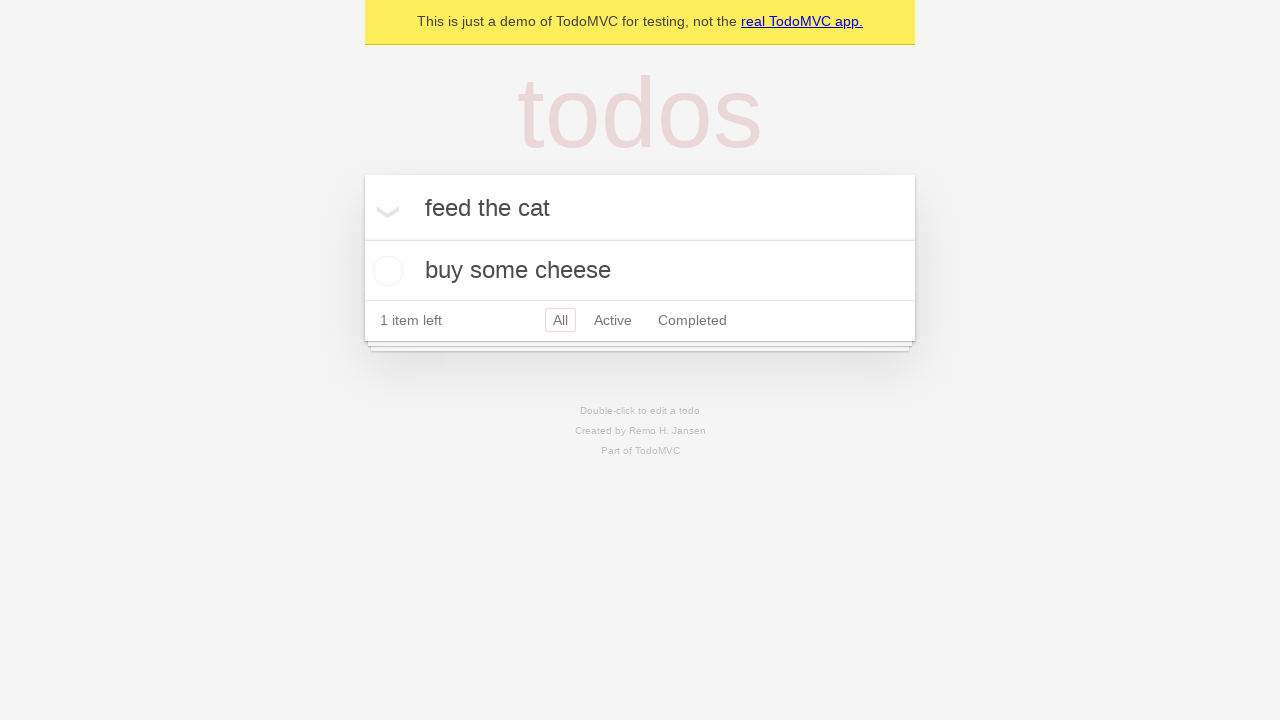

Pressed Enter to create second todo on internal:attr=[placeholder="What needs to be done?"i]
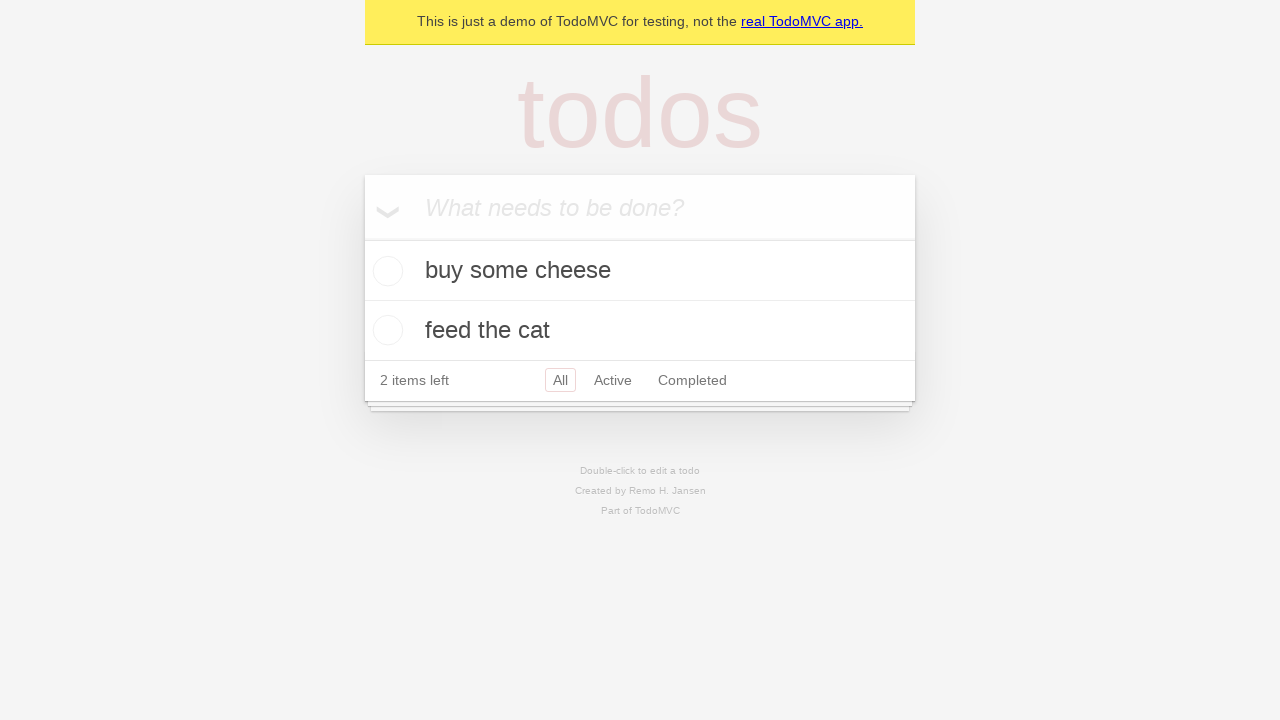

Filled input with third todo 'book a doctors appointment' on internal:attr=[placeholder="What needs to be done?"i]
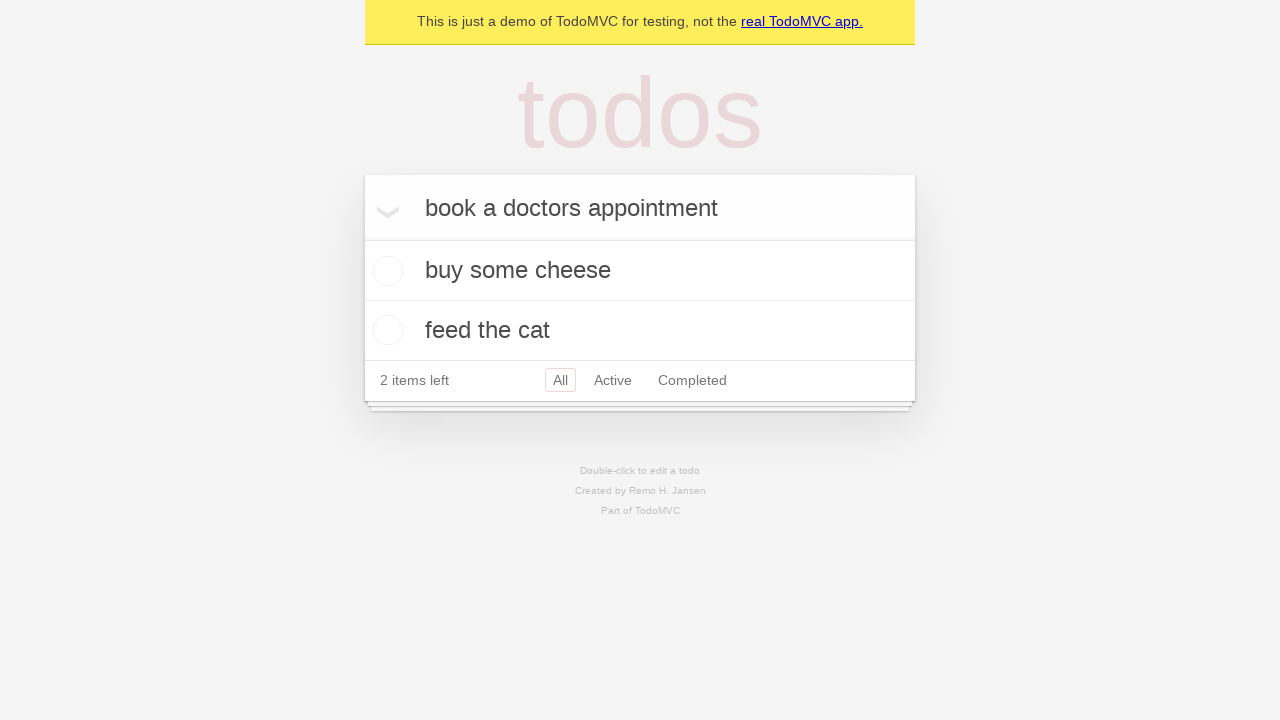

Pressed Enter to create third todo on internal:attr=[placeholder="What needs to be done?"i]
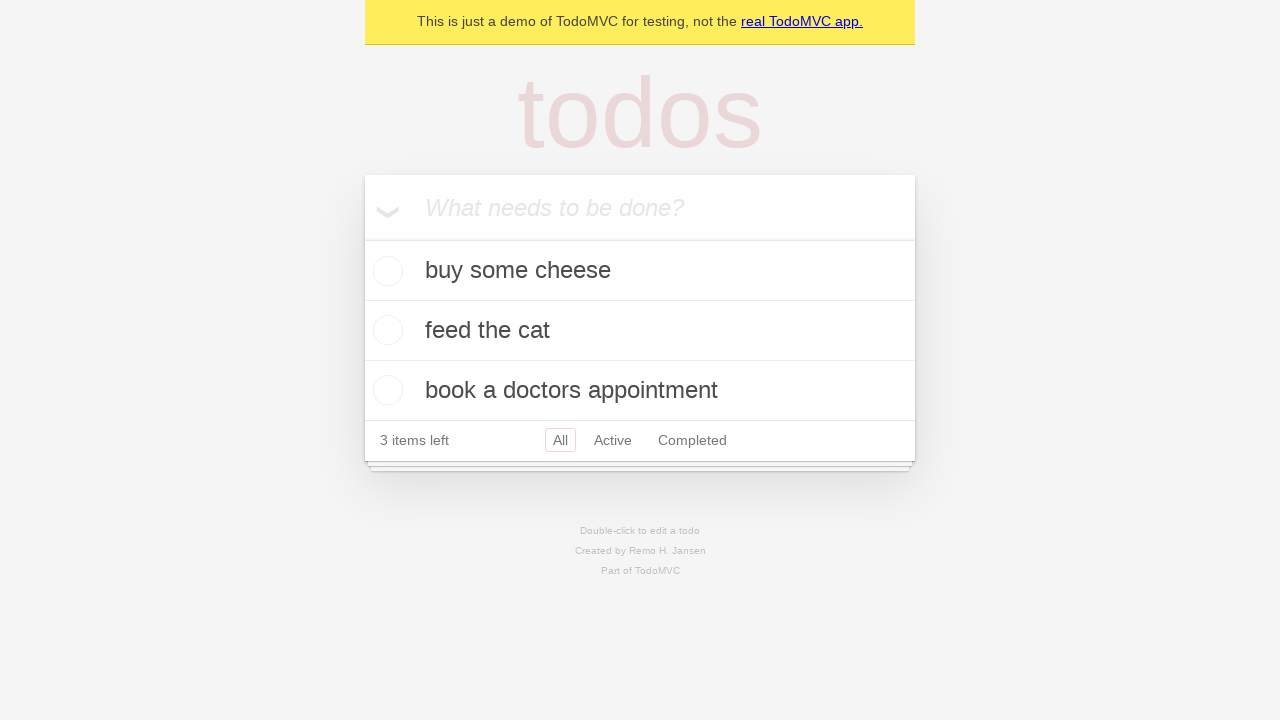

Double-clicked second todo to enter edit mode at (640, 331) on internal:testid=[data-testid="todo-item"s] >> nth=1
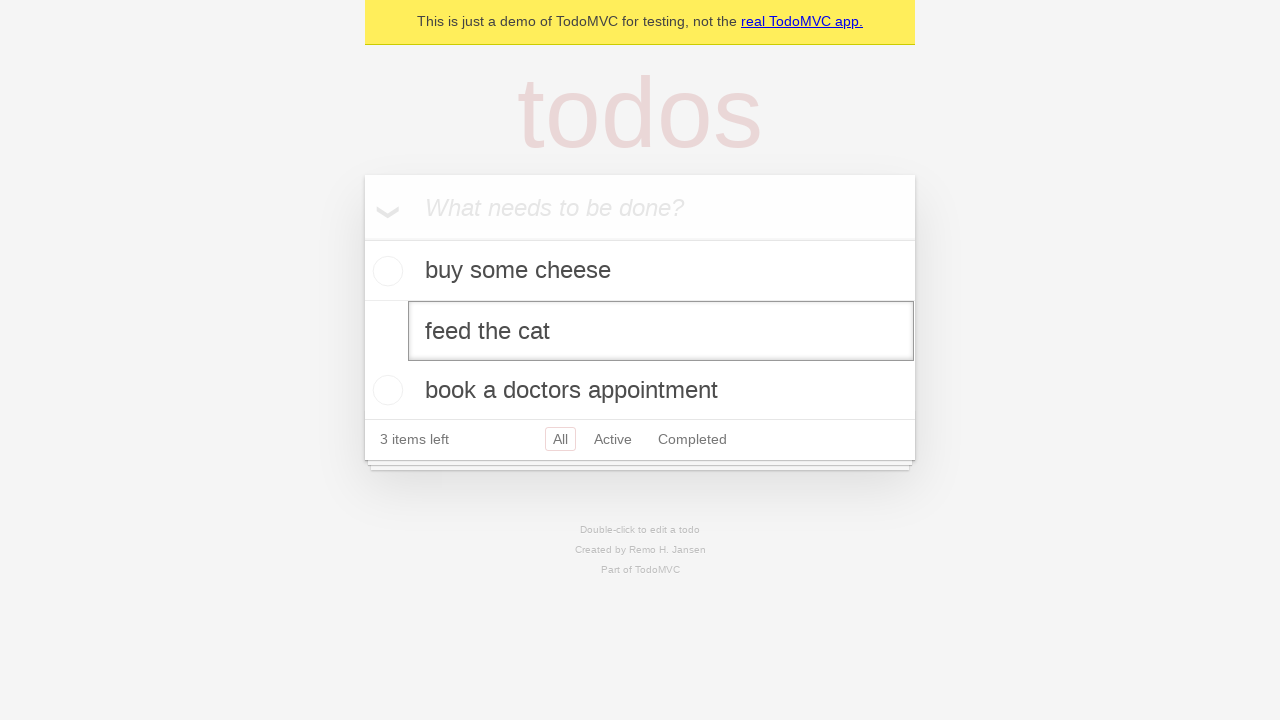

Filled edit field with 'buy some sausages' on internal:testid=[data-testid="todo-item"s] >> nth=1 >> internal:role=textbox[nam
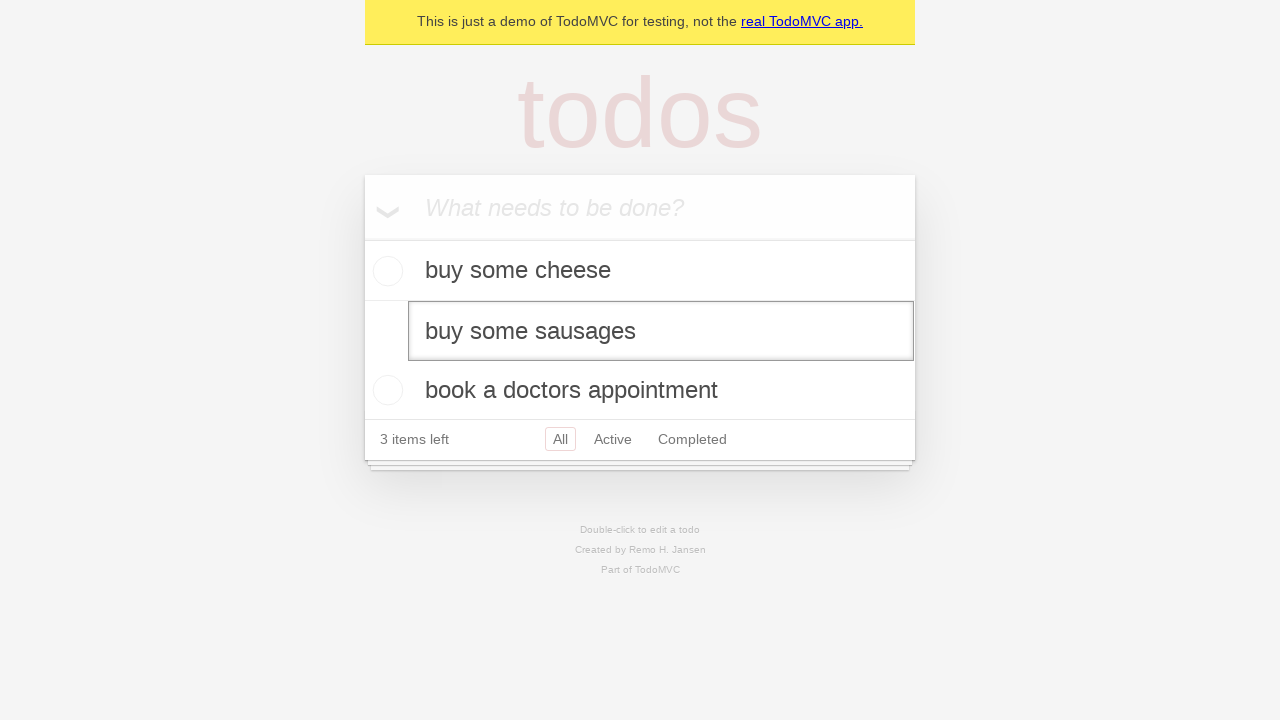

Dispatched blur event on edit field to save changes
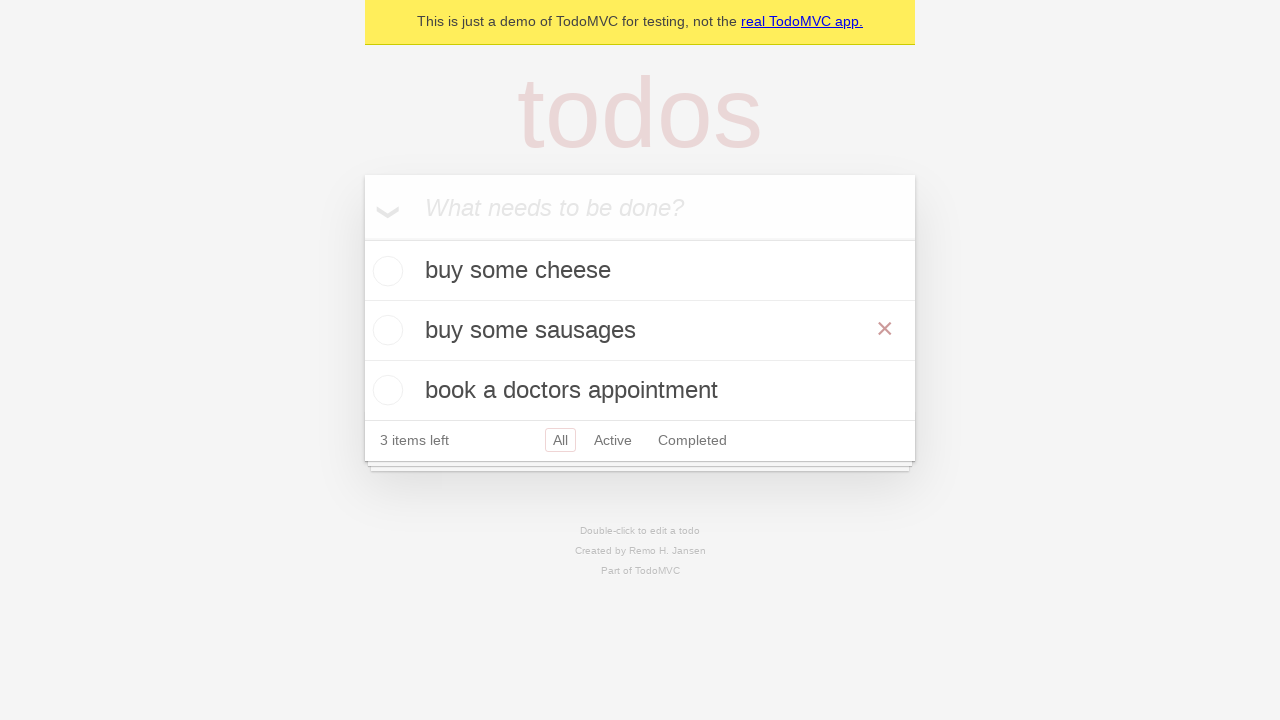

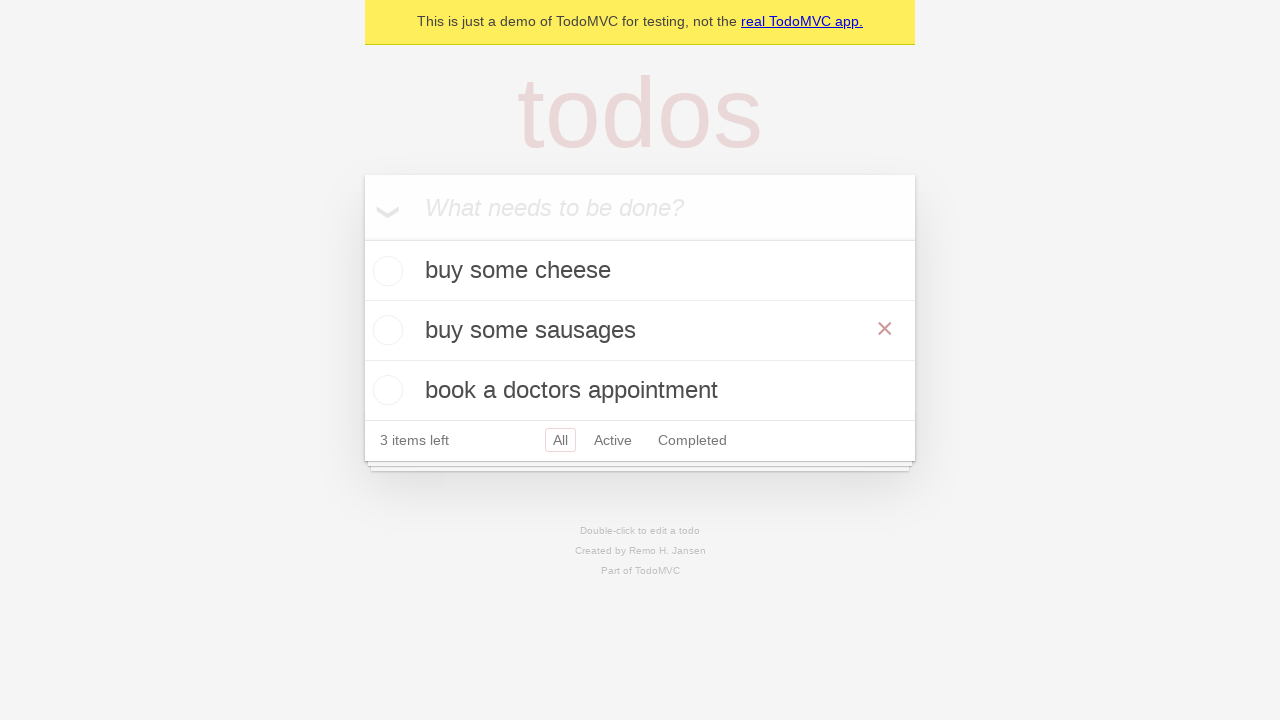